Tests dynamic controls using explicit waits by clicking Remove button, waiting for "It's gone!" message, then clicking Add button and waiting for "It's back!" message

Starting URL: https://the-internet.herokuapp.com/dynamic_controls

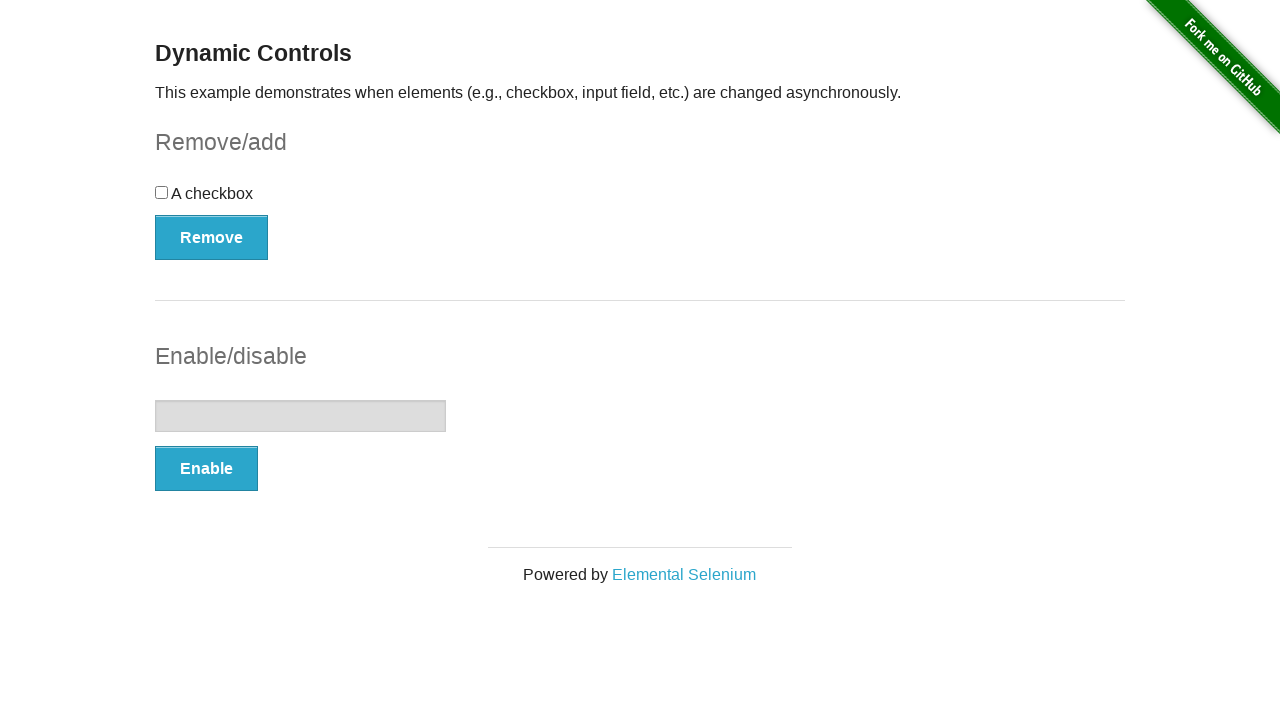

Navigated to dynamic controls page
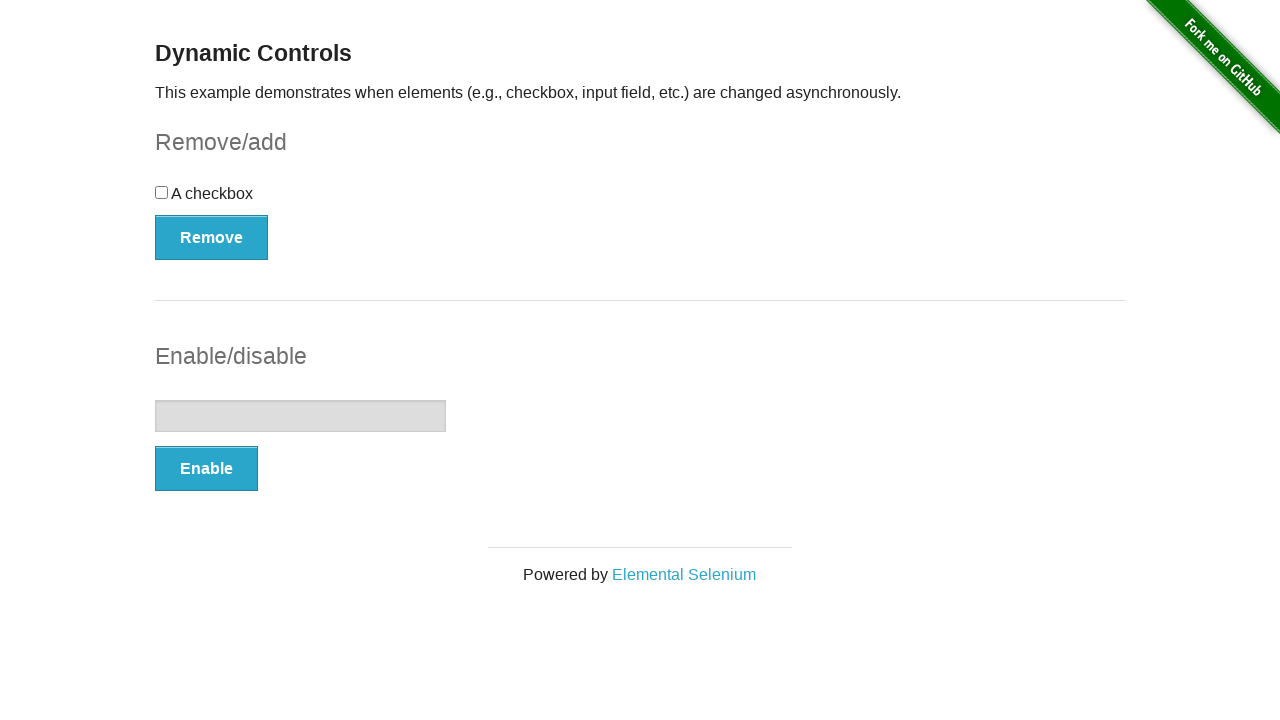

Clicked Remove button at (212, 237) on xpath=//*[@onclick='swapCheckbox()']
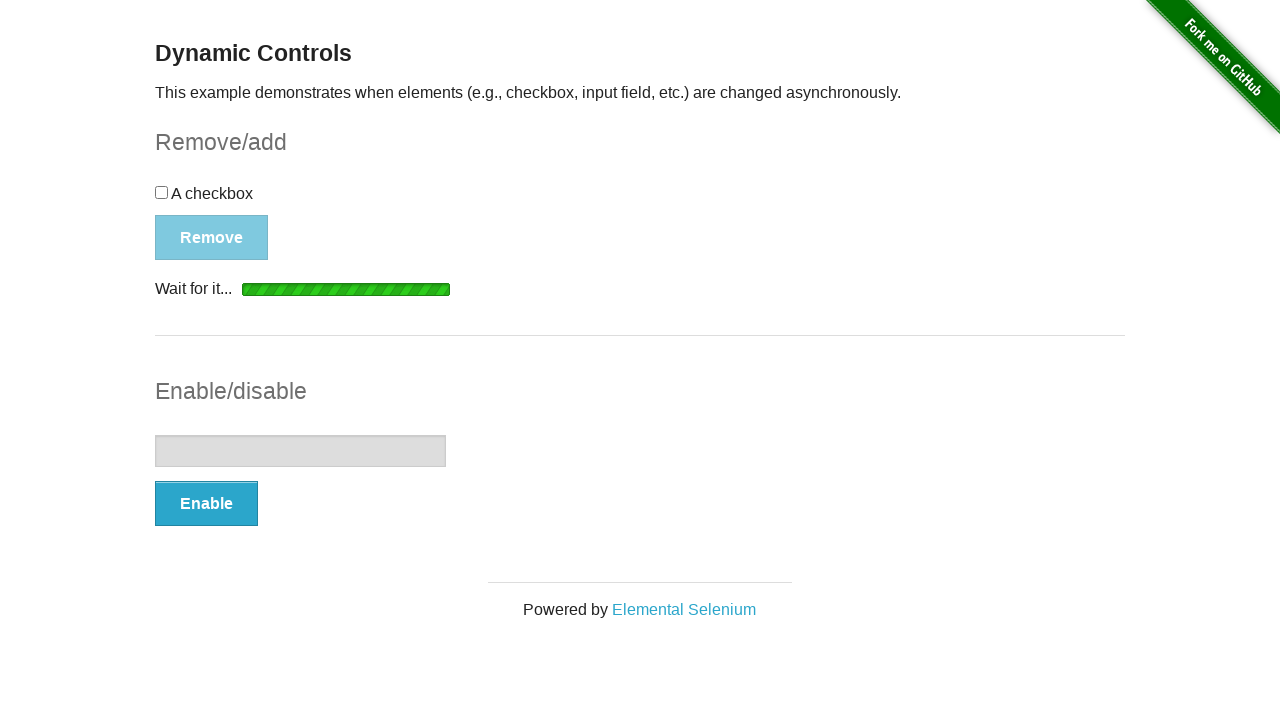

Waited for and found 'It's gone!' message
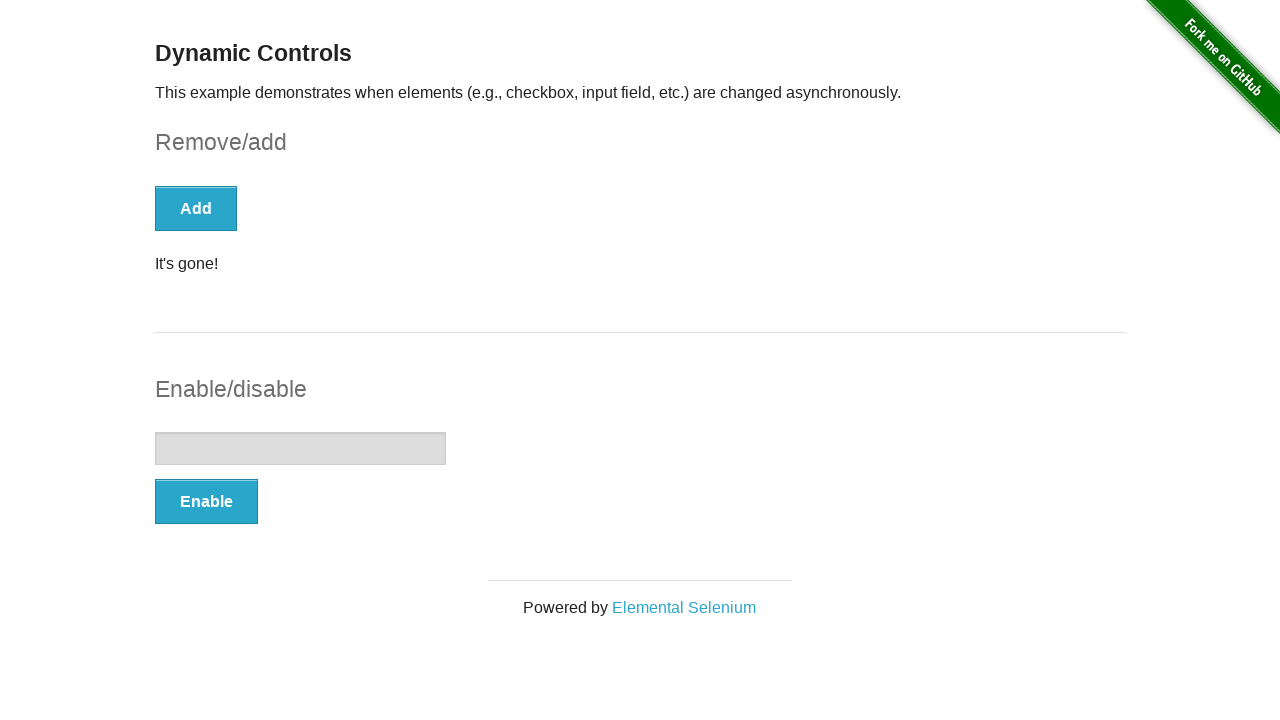

Asserted 'It's gone!' message is visible
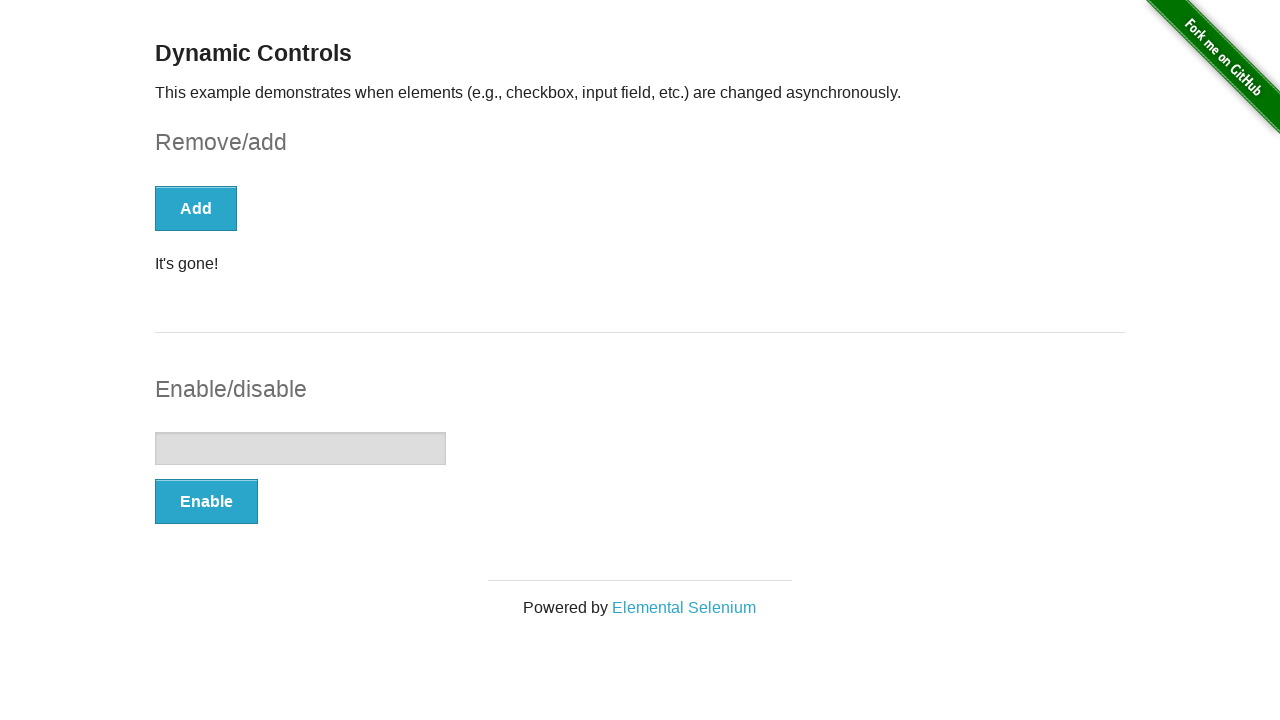

Clicked Add button at (196, 208) on xpath=//*[text()='Add']
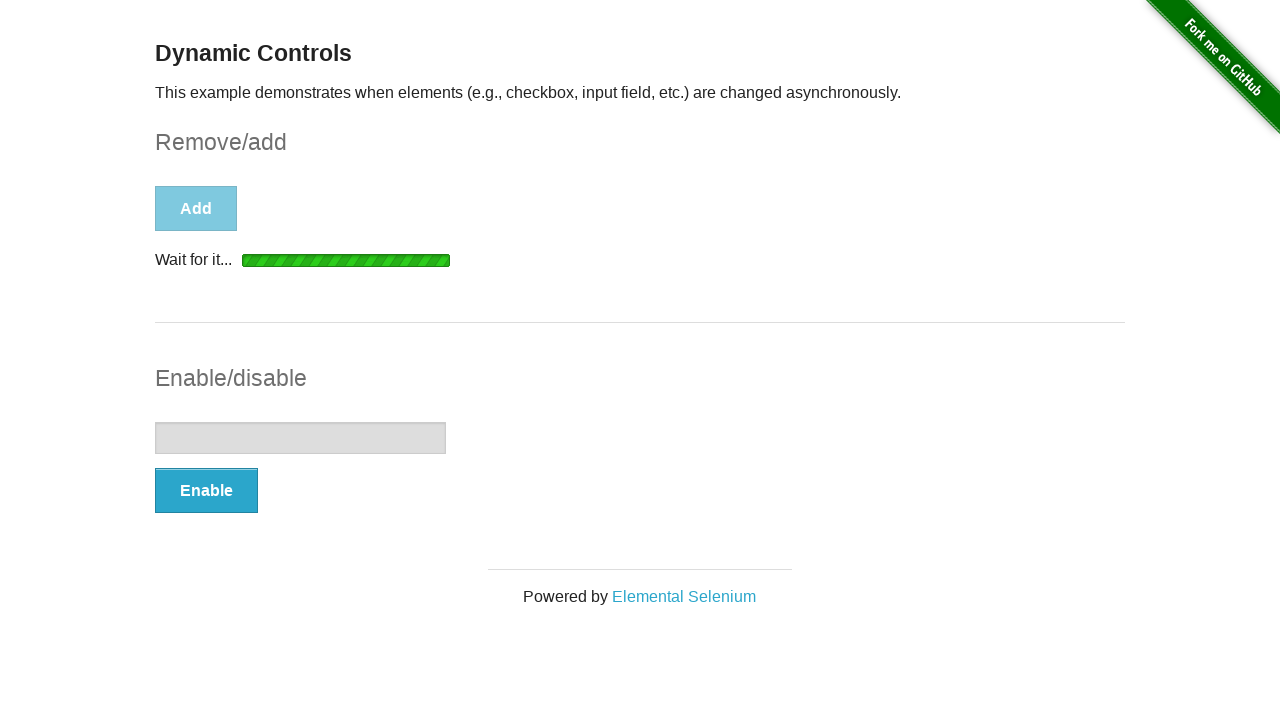

Waited for and found 'It's back!' message
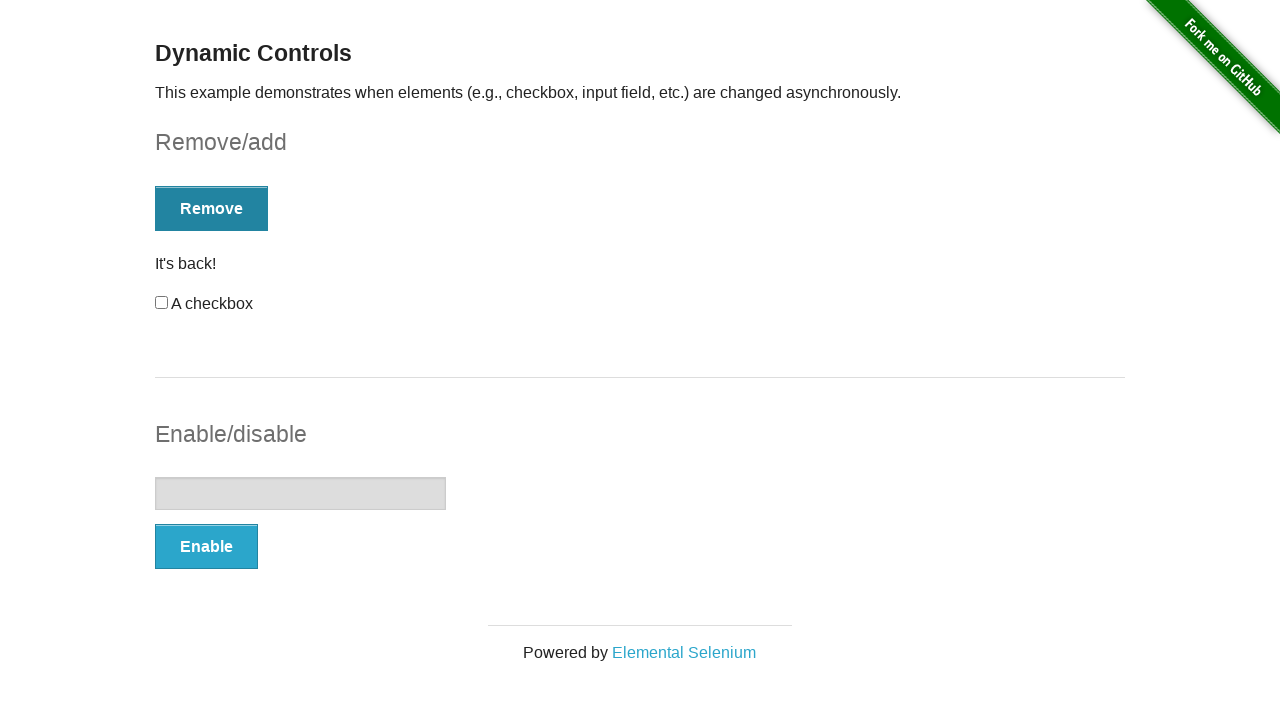

Asserted 'It's back!' message is visible
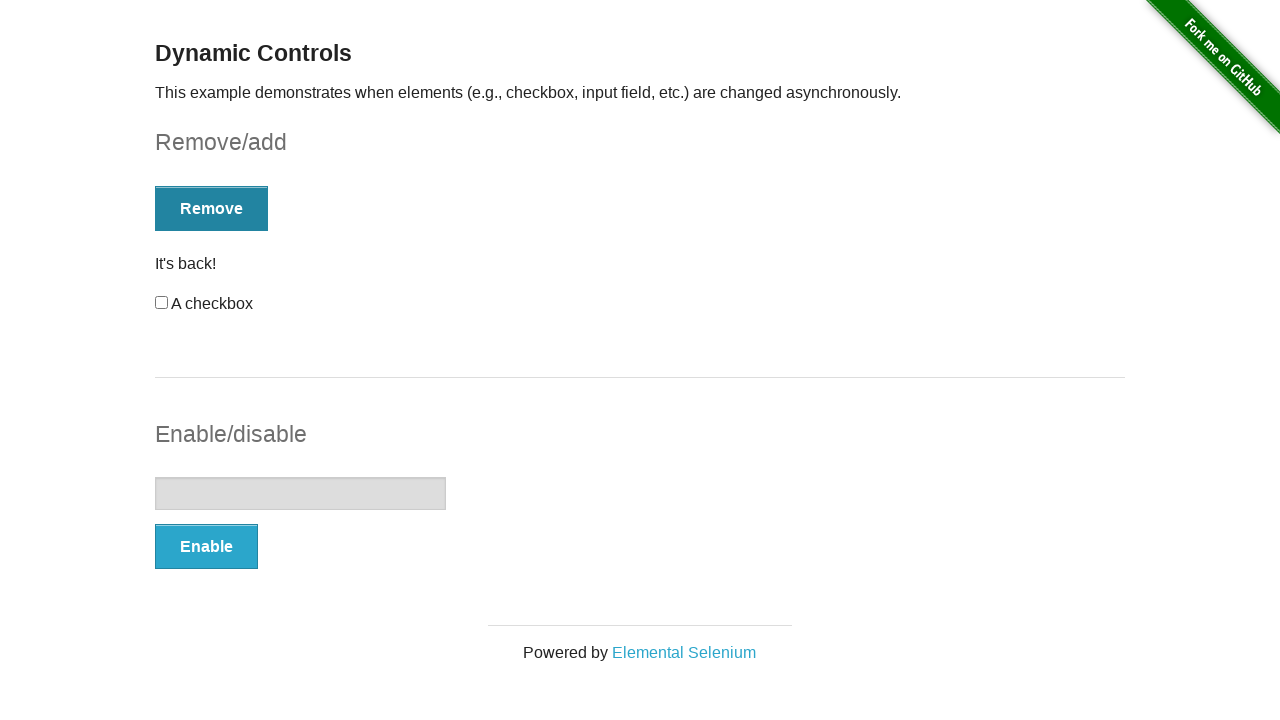

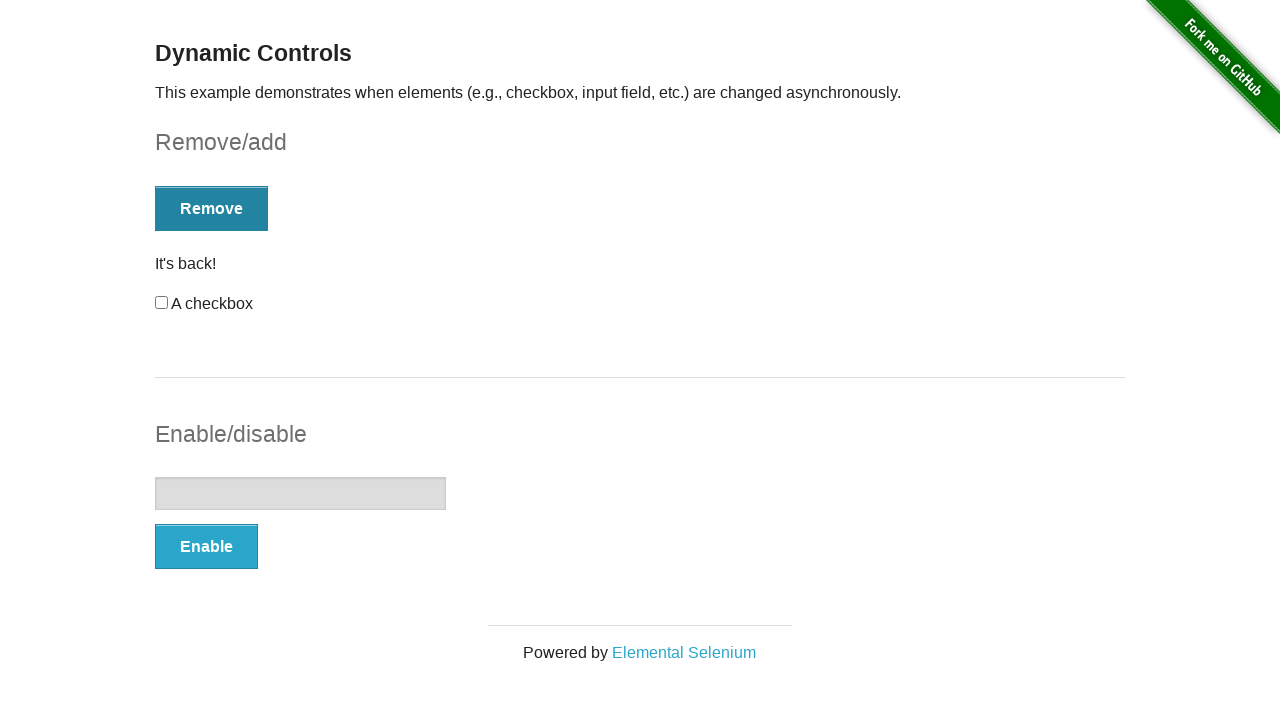